Tests that todo data persists after page reload

Starting URL: https://demo.playwright.dev/todomvc

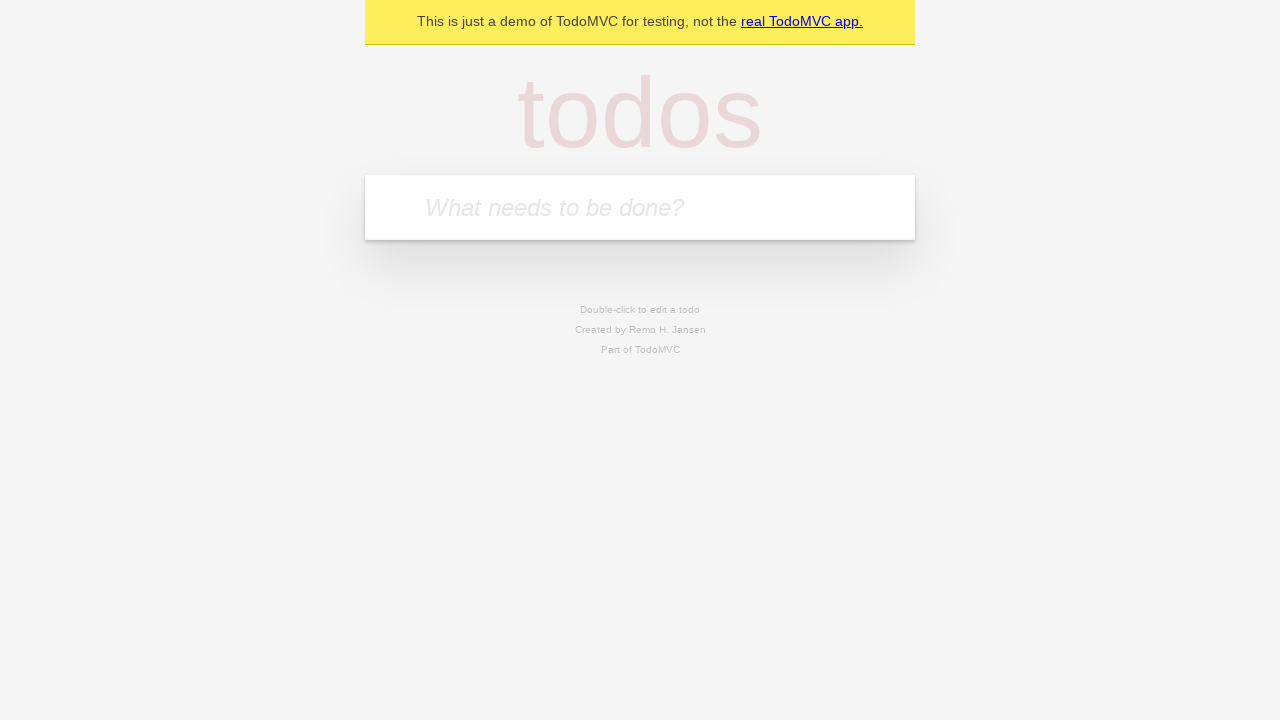

Filled new todo input with 'buy some cheese' on .new-todo
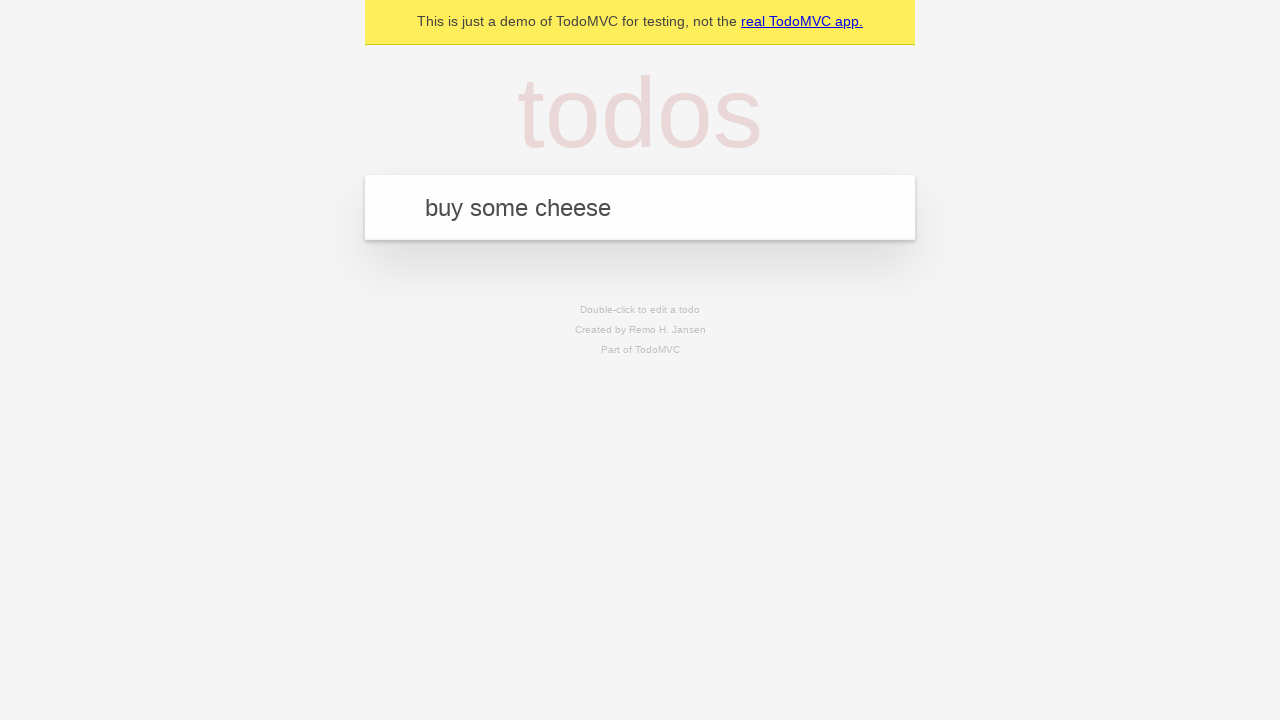

Pressed Enter to create first todo on .new-todo
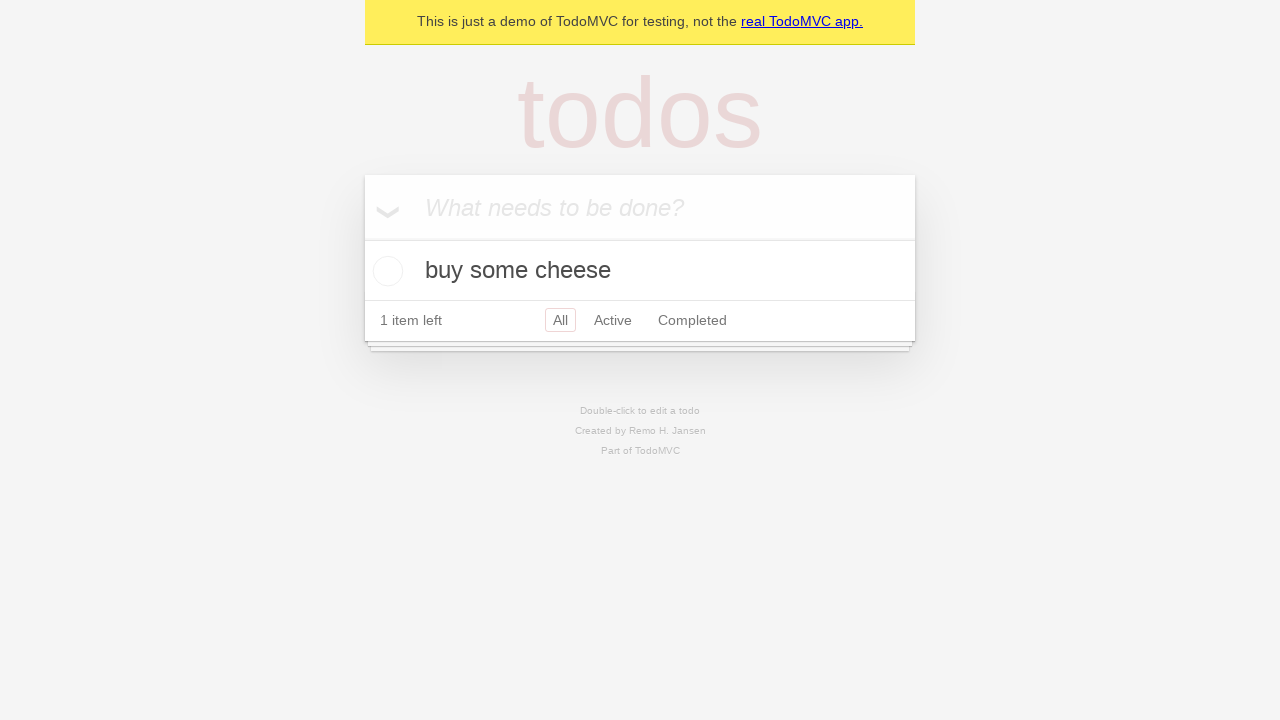

Filled new todo input with 'feed the cat' on .new-todo
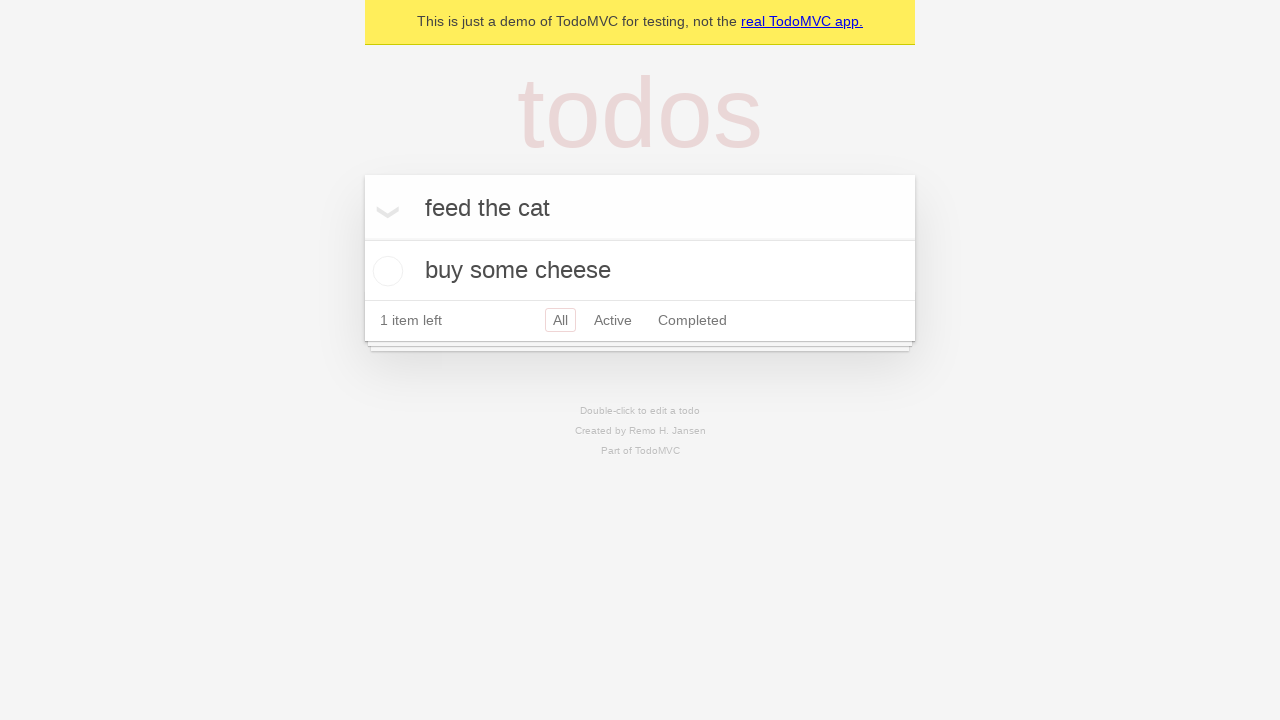

Pressed Enter to create second todo on .new-todo
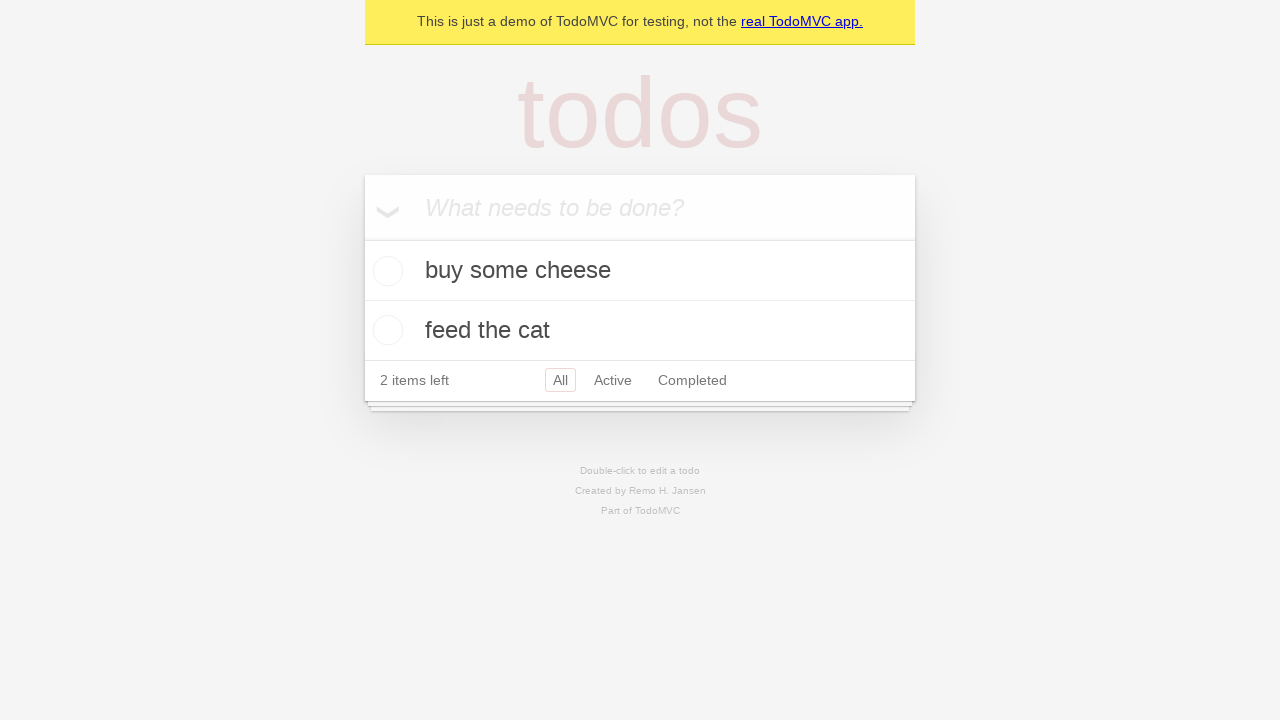

Waited for both todos to be added to the list
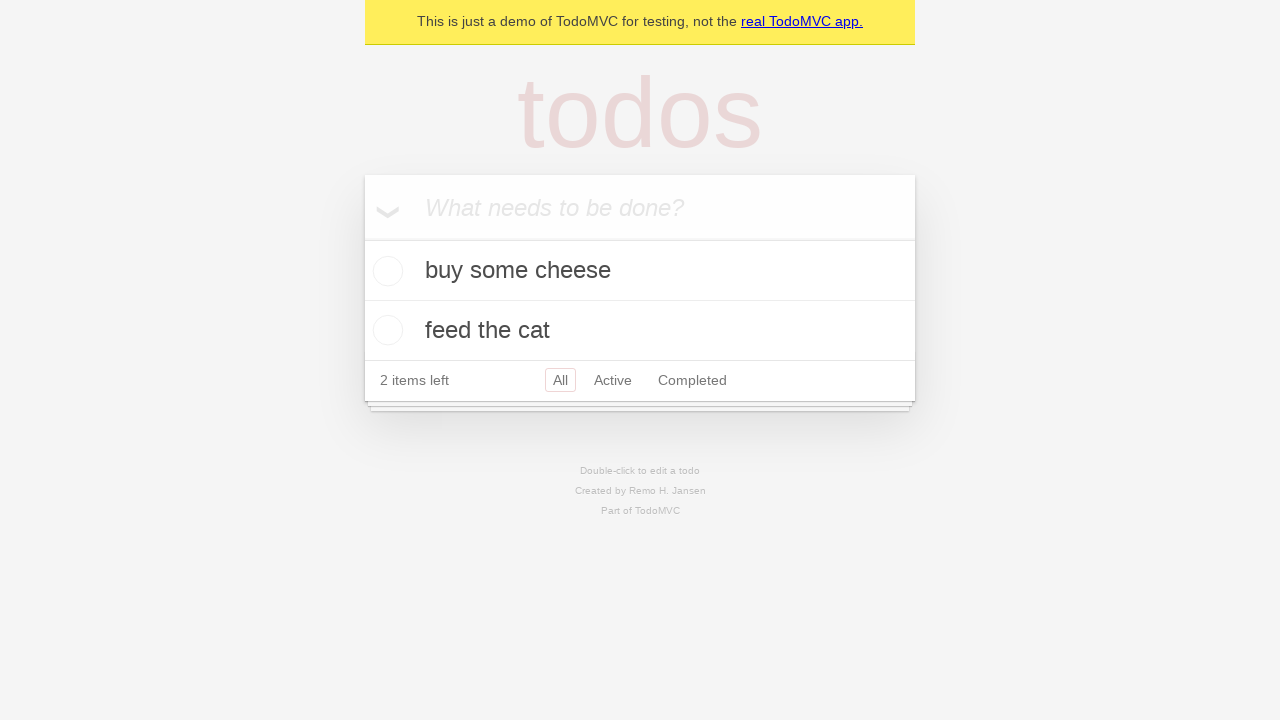

Checked the first todo as complete at (385, 271) on .todo-list li >> nth=0 >> .toggle
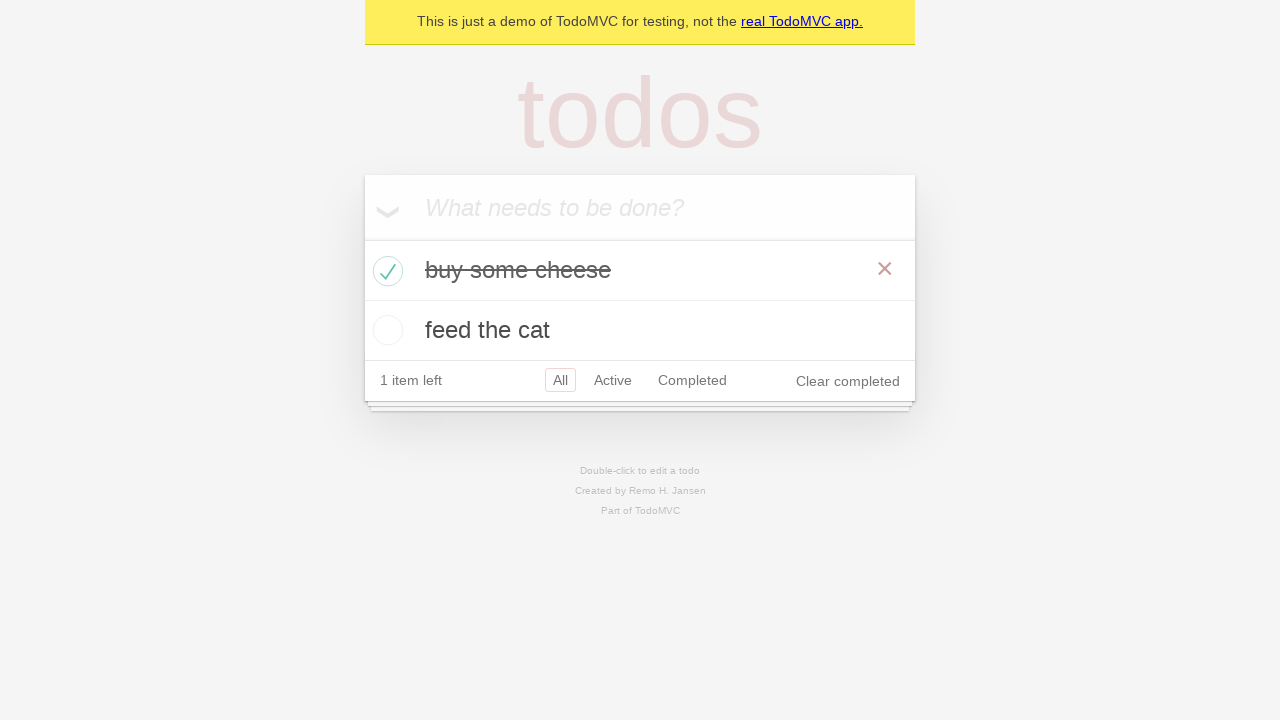

Reloaded the page to test data persistence
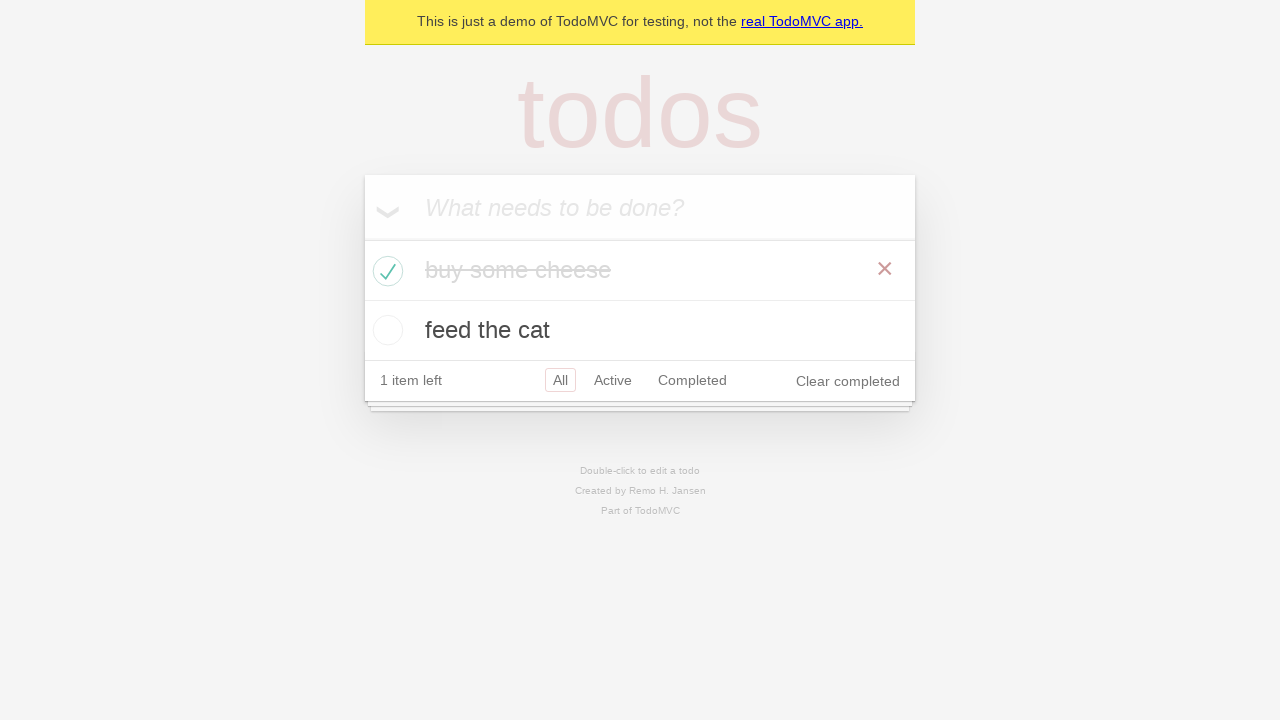

Waited for todo list to load after page reload
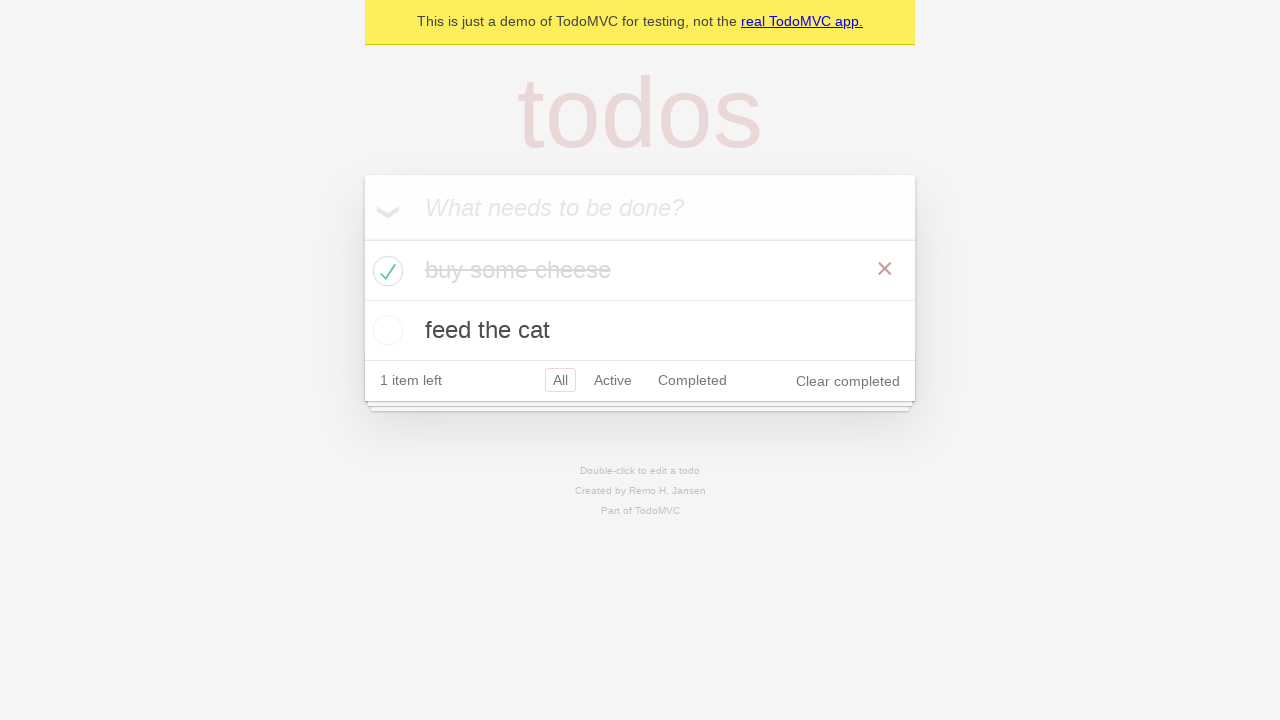

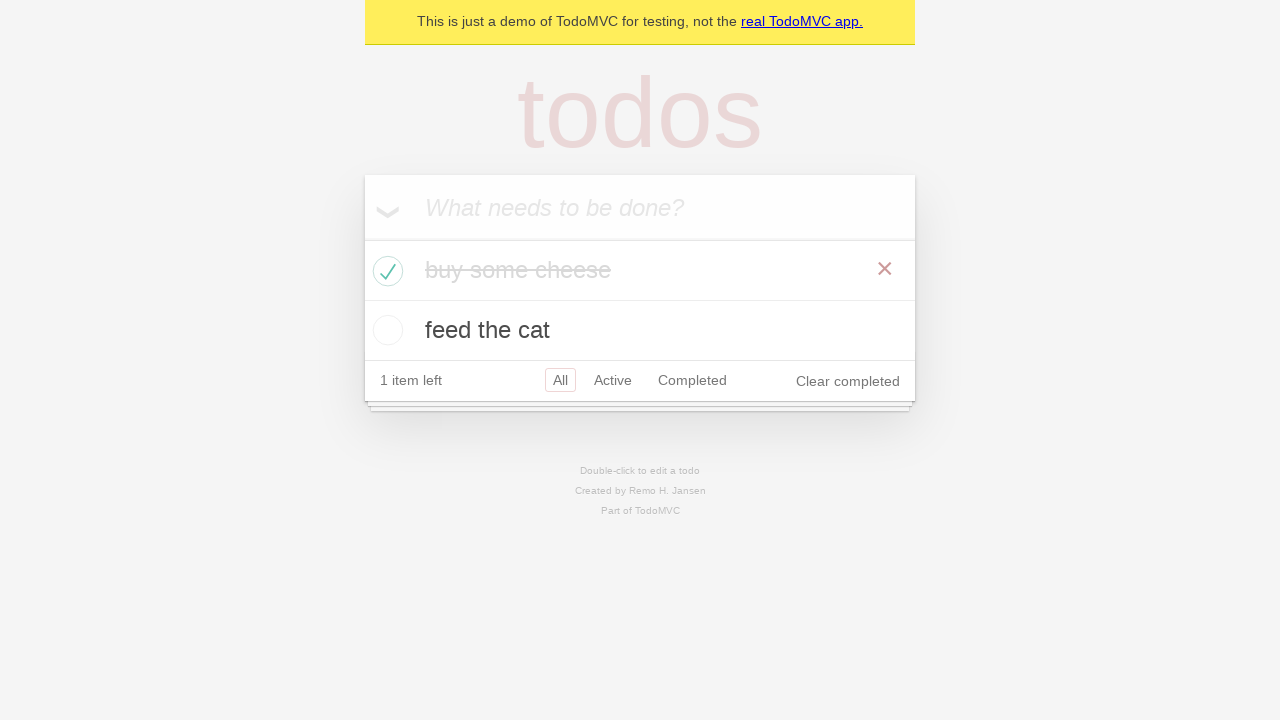